Clicks a generate button and then clicks all checkpoint elements that appear

Starting URL: https://obstaclecourse.tricentis.com/Obstacles/66667

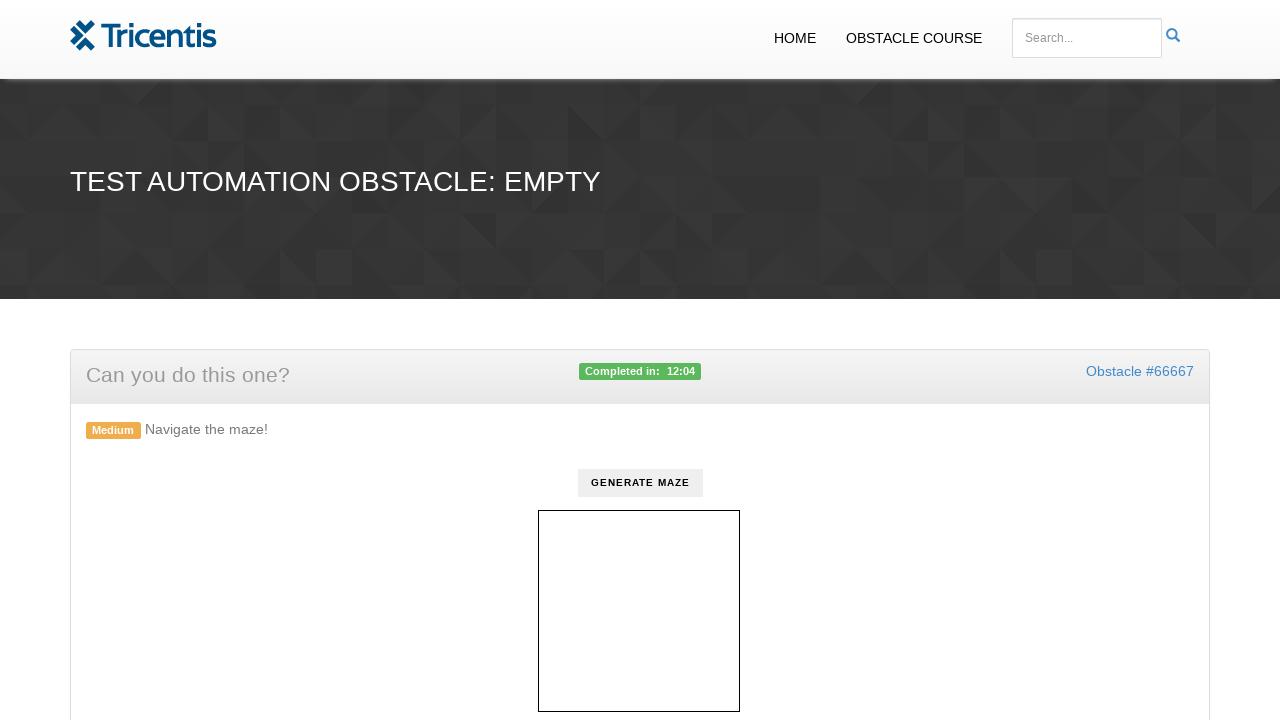

Clicked generate button at (640, 483) on #generate
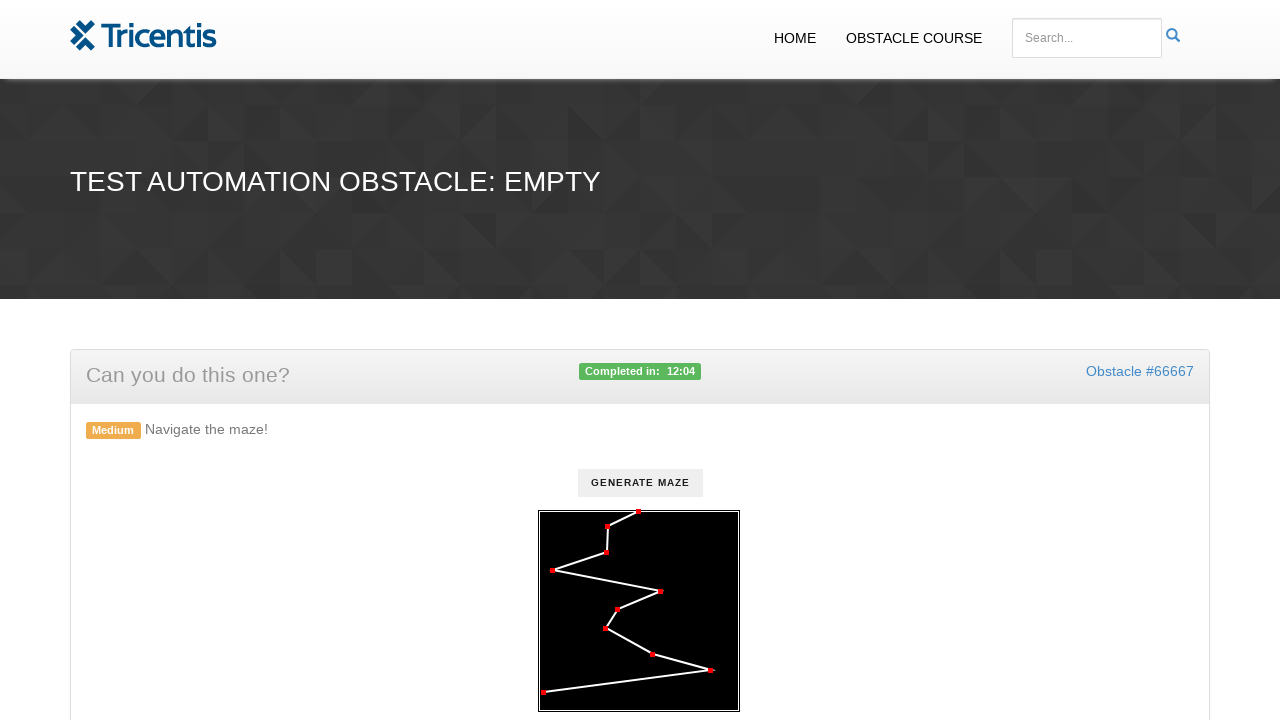

Checkpoint elements appeared
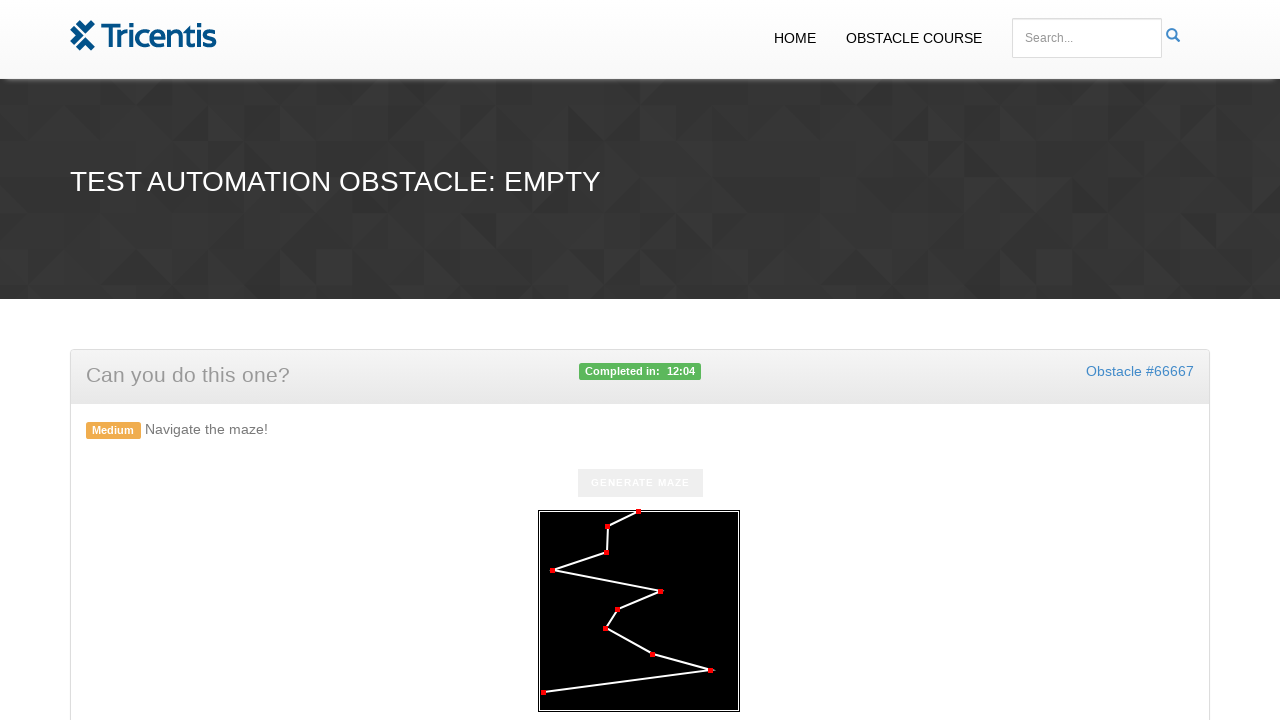

Clicked a checkpoint element at (638, 512) on .checkpoint >> nth=0
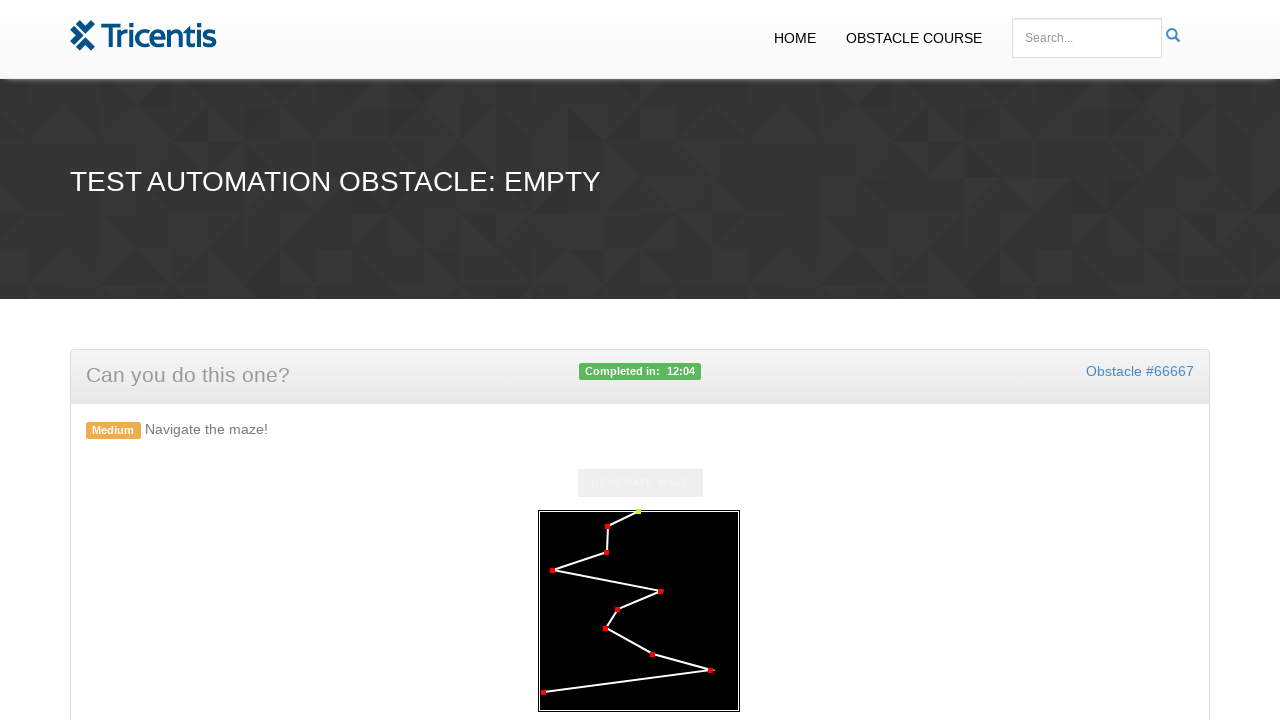

Clicked a checkpoint element at (607, 527) on .checkpoint >> nth=1
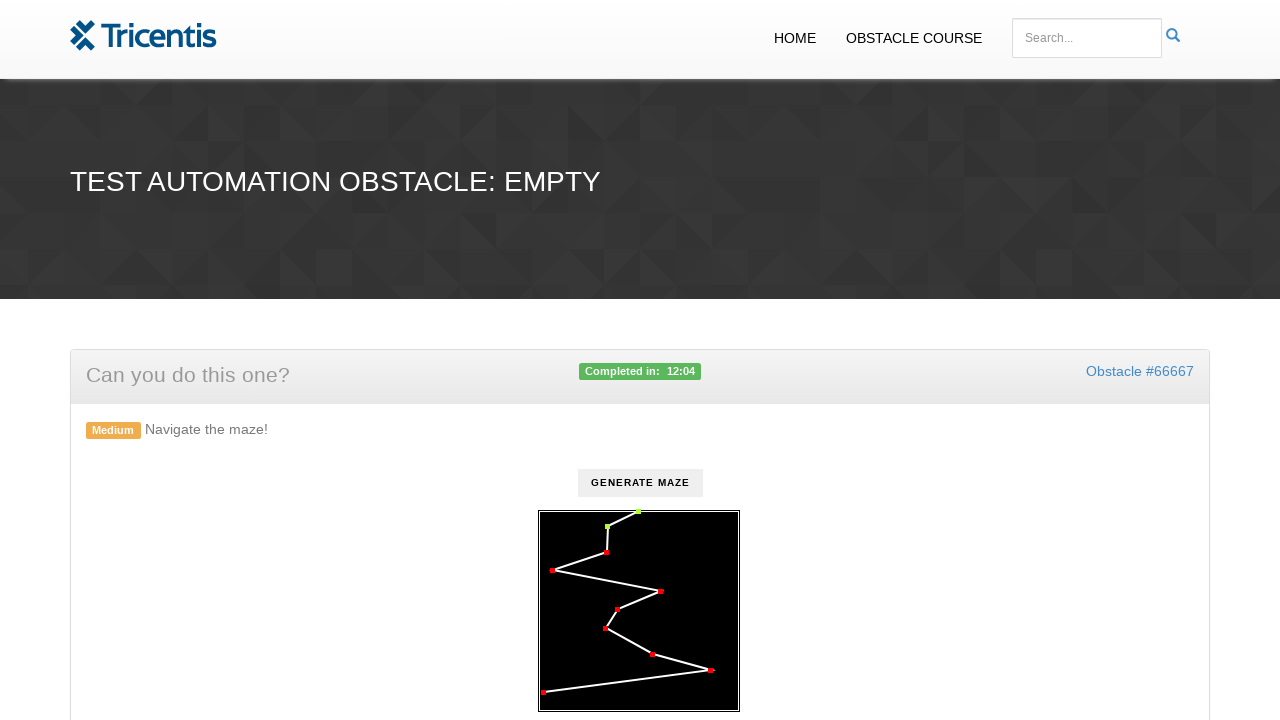

Clicked a checkpoint element at (606, 553) on .checkpoint >> nth=2
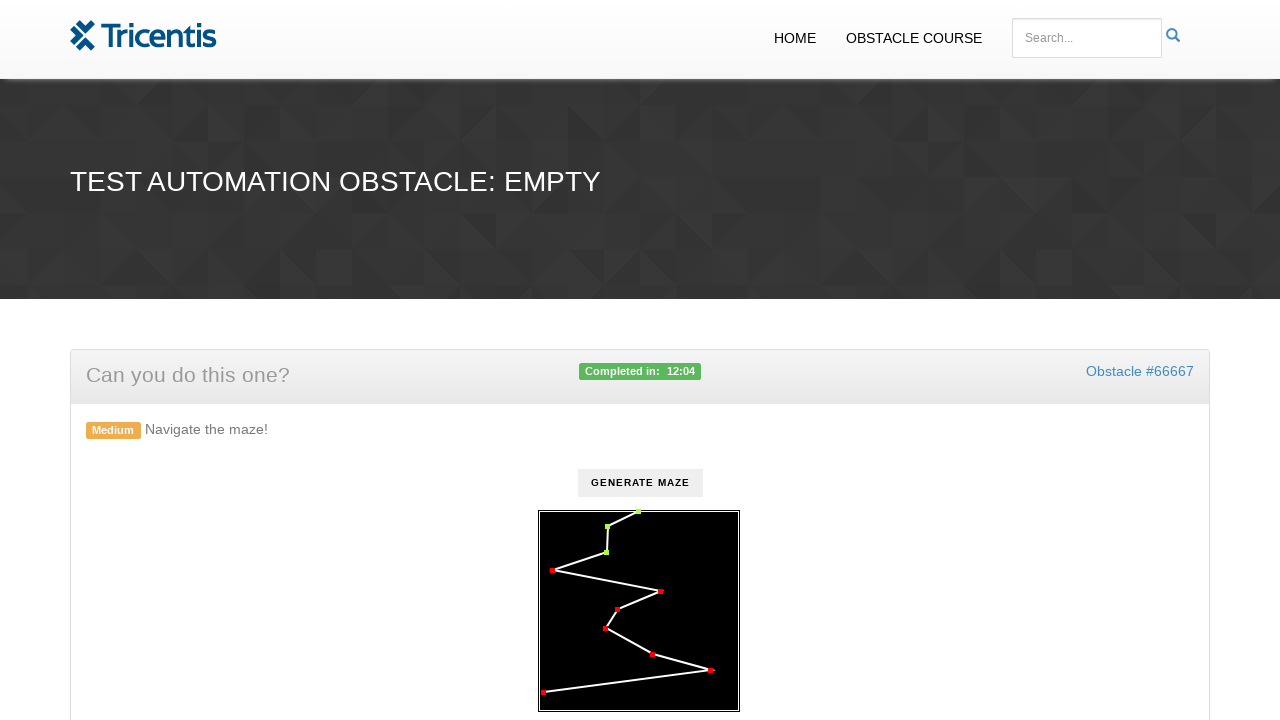

Clicked a checkpoint element at (552, 571) on .checkpoint >> nth=3
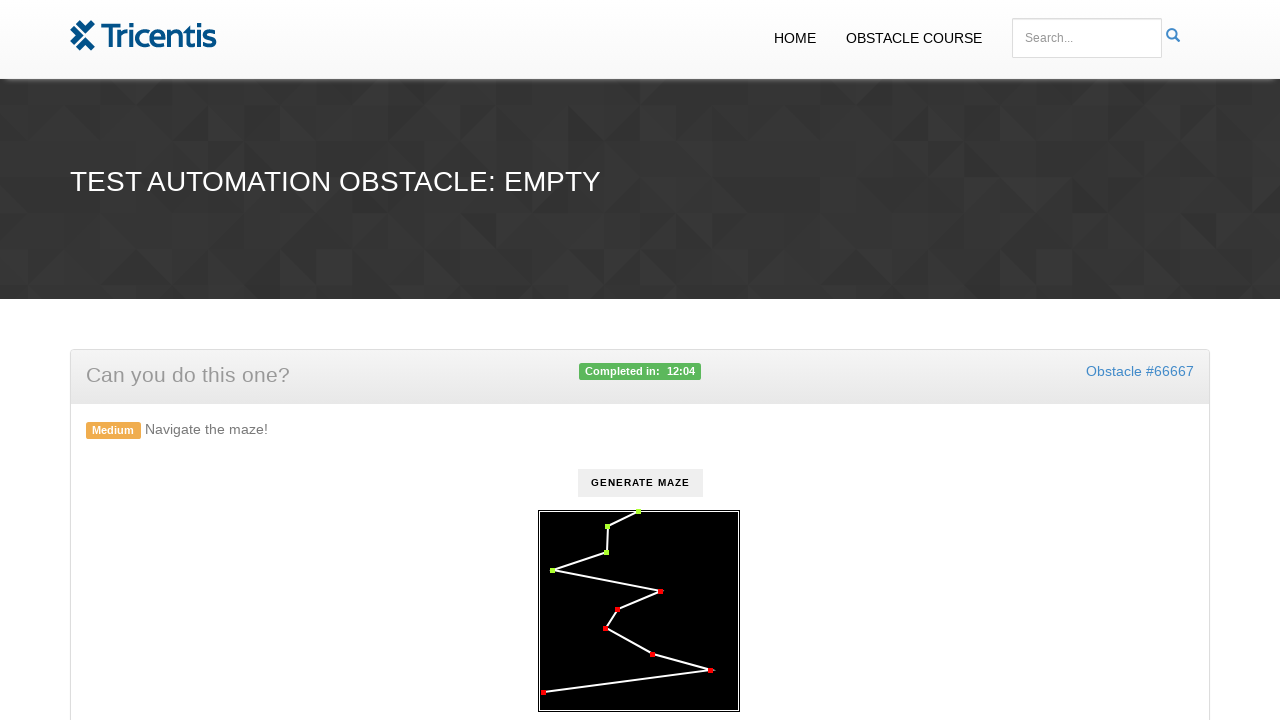

Clicked a checkpoint element at (660, 592) on .checkpoint >> nth=4
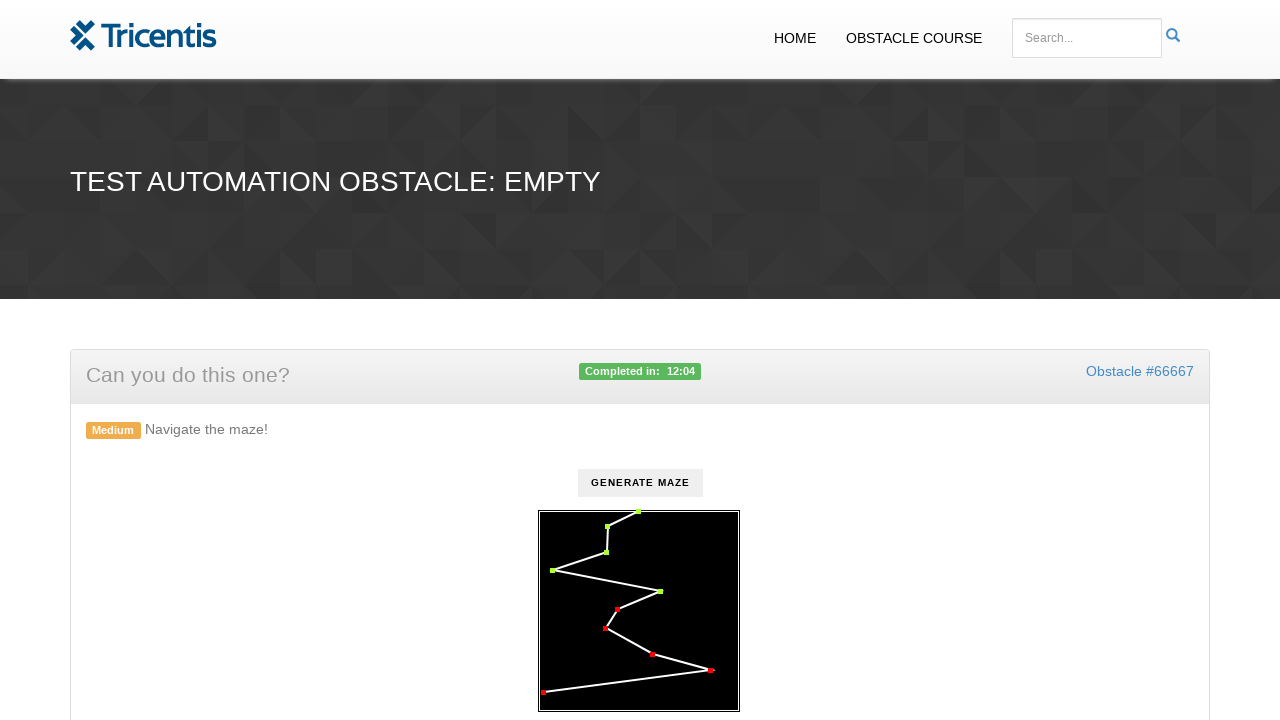

Clicked a checkpoint element at (617, 610) on .checkpoint >> nth=5
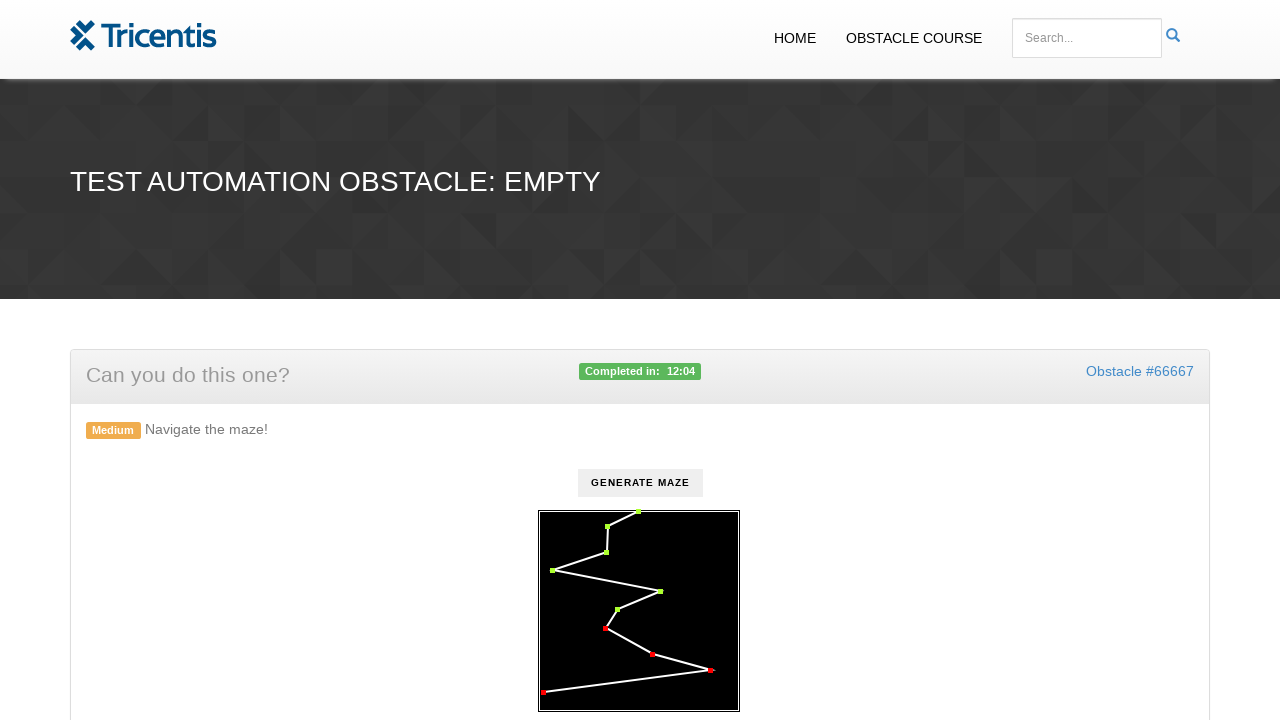

Clicked a checkpoint element at (605, 629) on .checkpoint >> nth=6
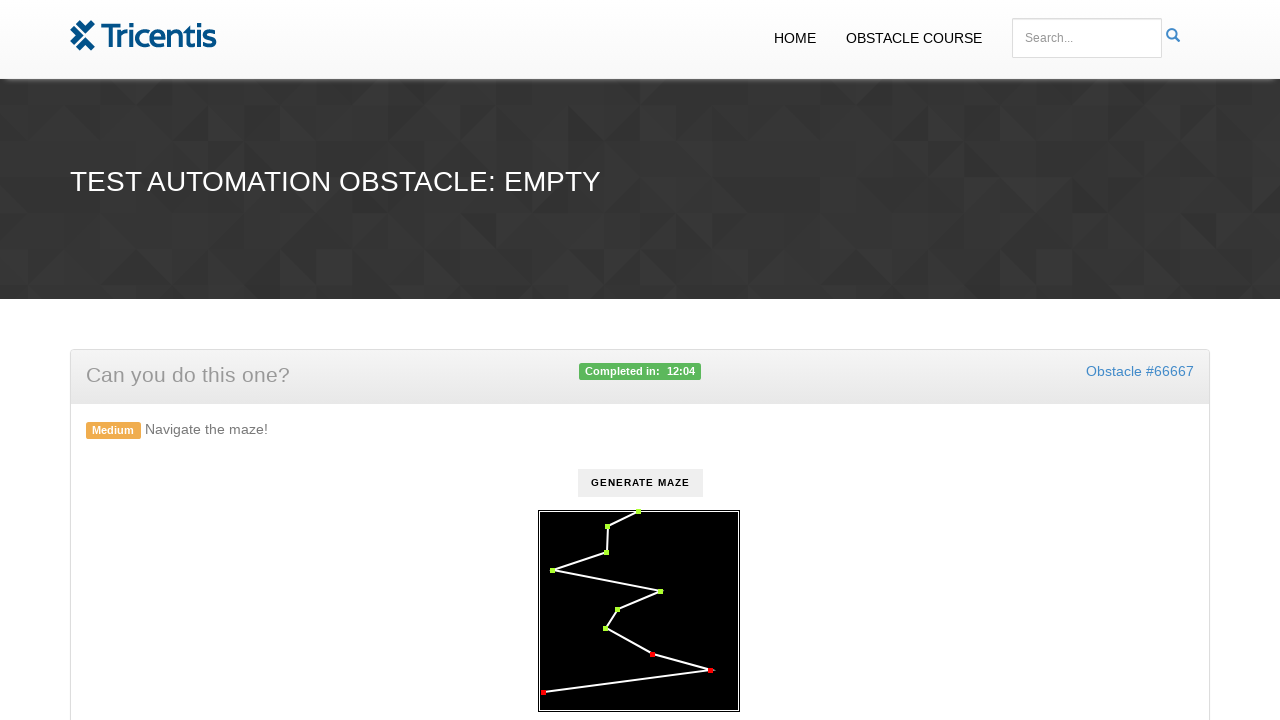

Clicked a checkpoint element at (652, 655) on .checkpoint >> nth=7
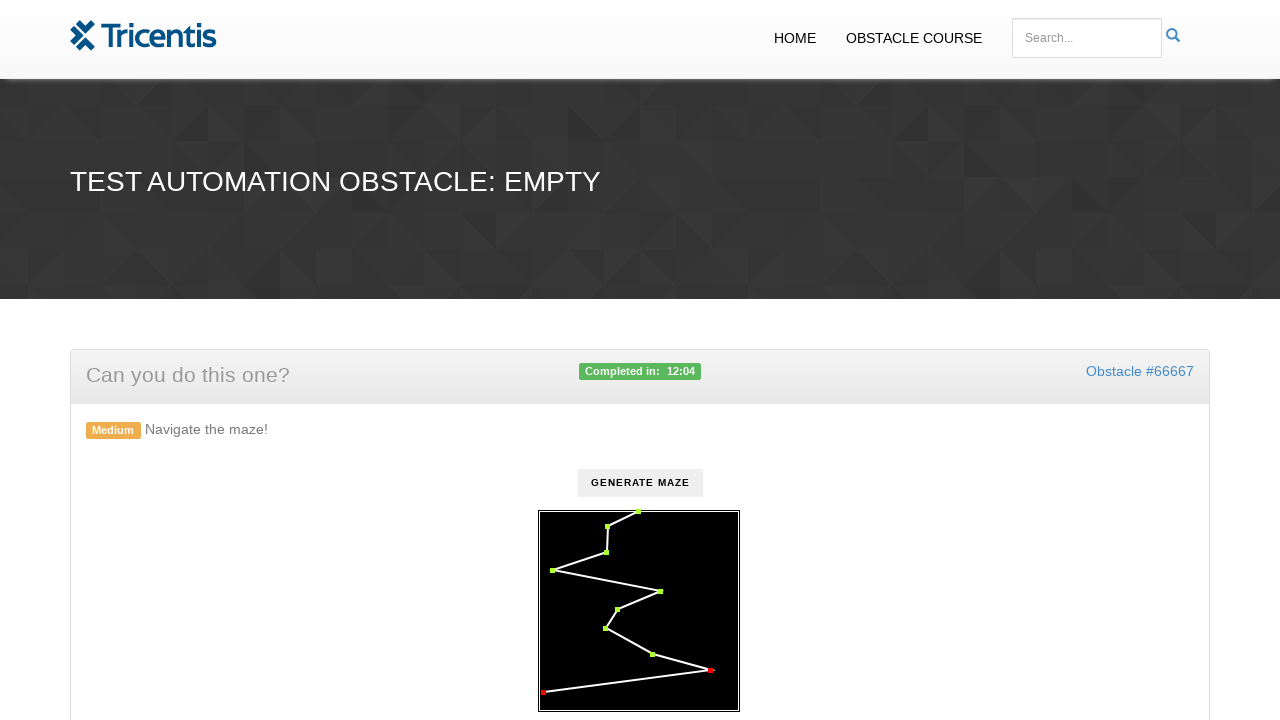

Clicked a checkpoint element at (710, 671) on .checkpoint >> nth=8
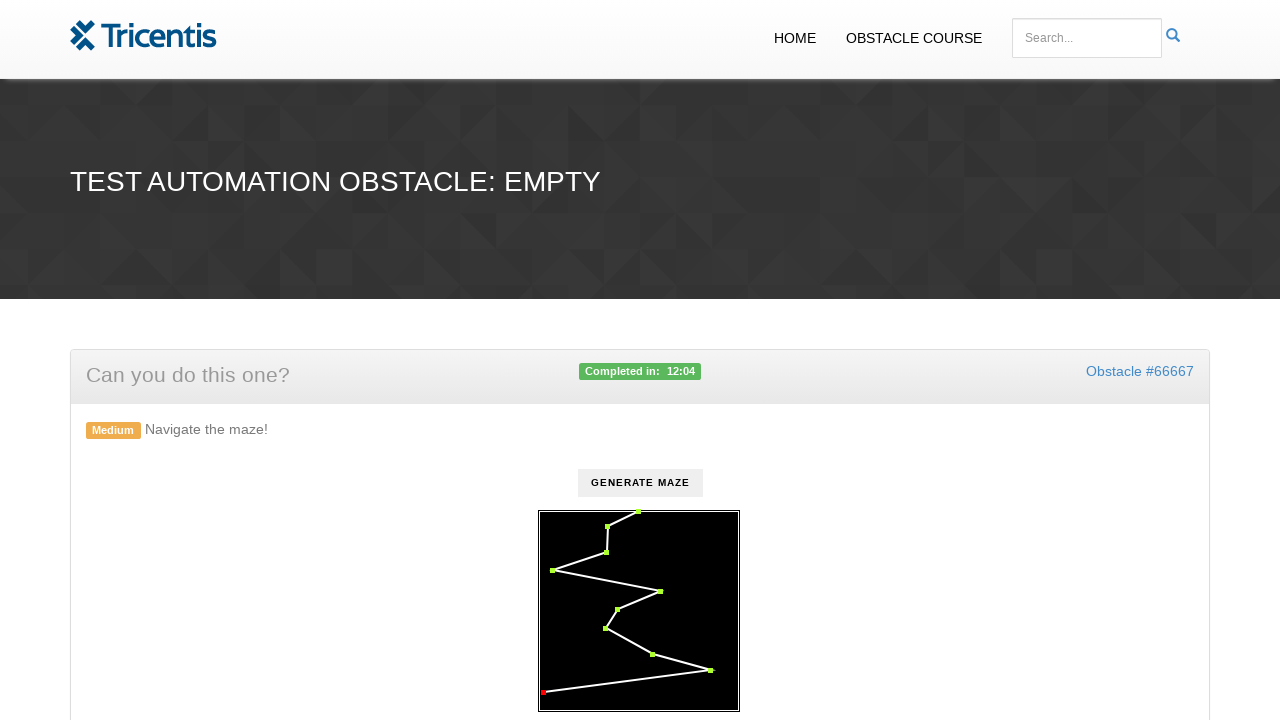

Clicked a checkpoint element at (543, 693) on .checkpoint >> nth=9
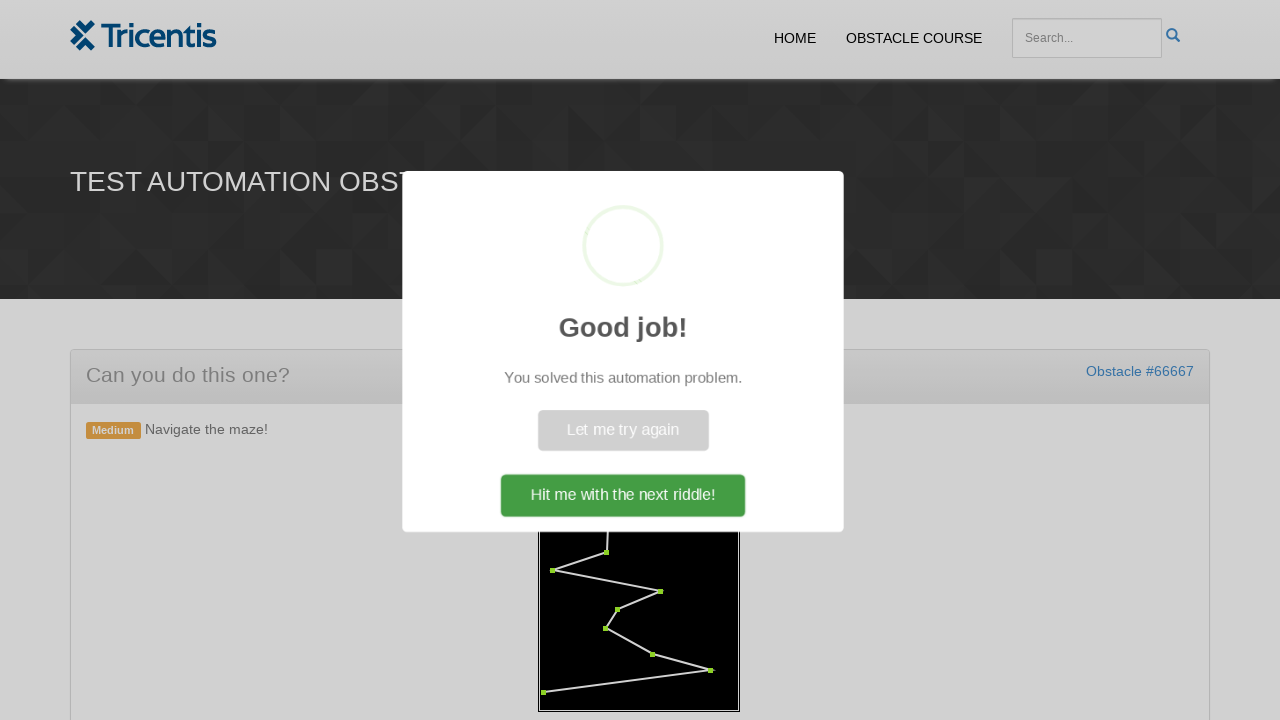

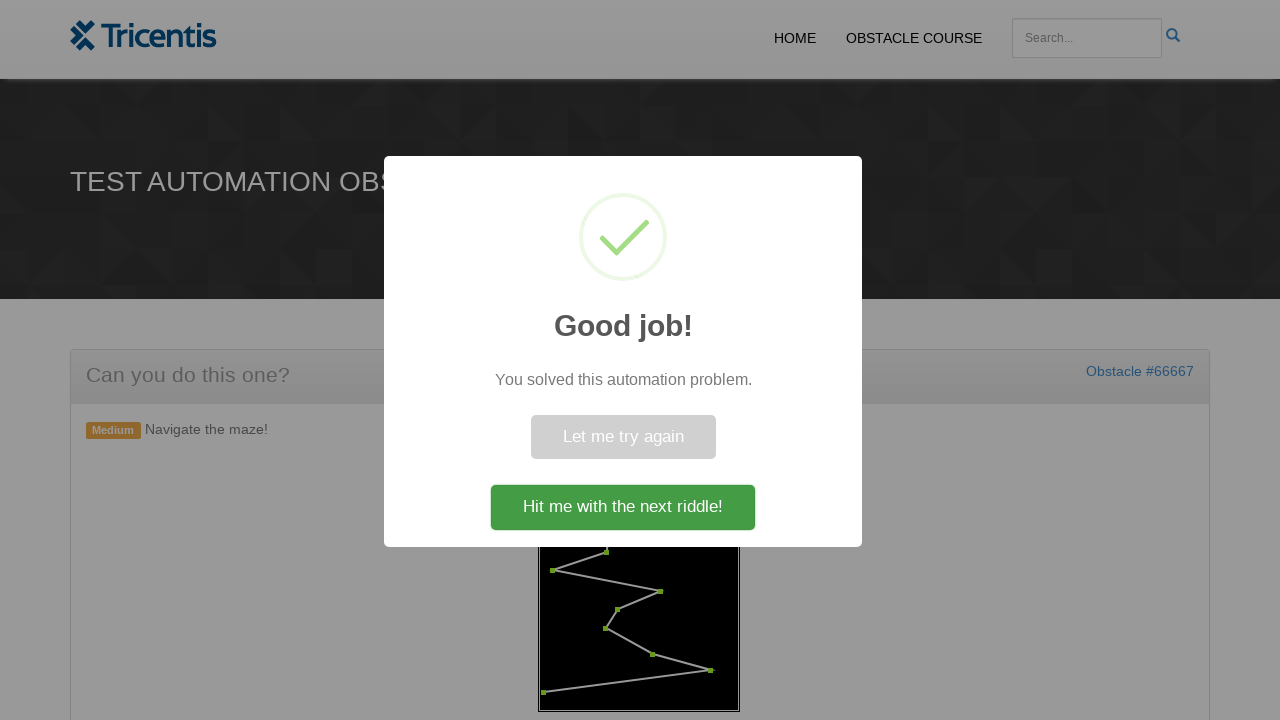